Clicks the Right button on the buttons test page

Starting URL: https://formy-project.herokuapp.com/buttons

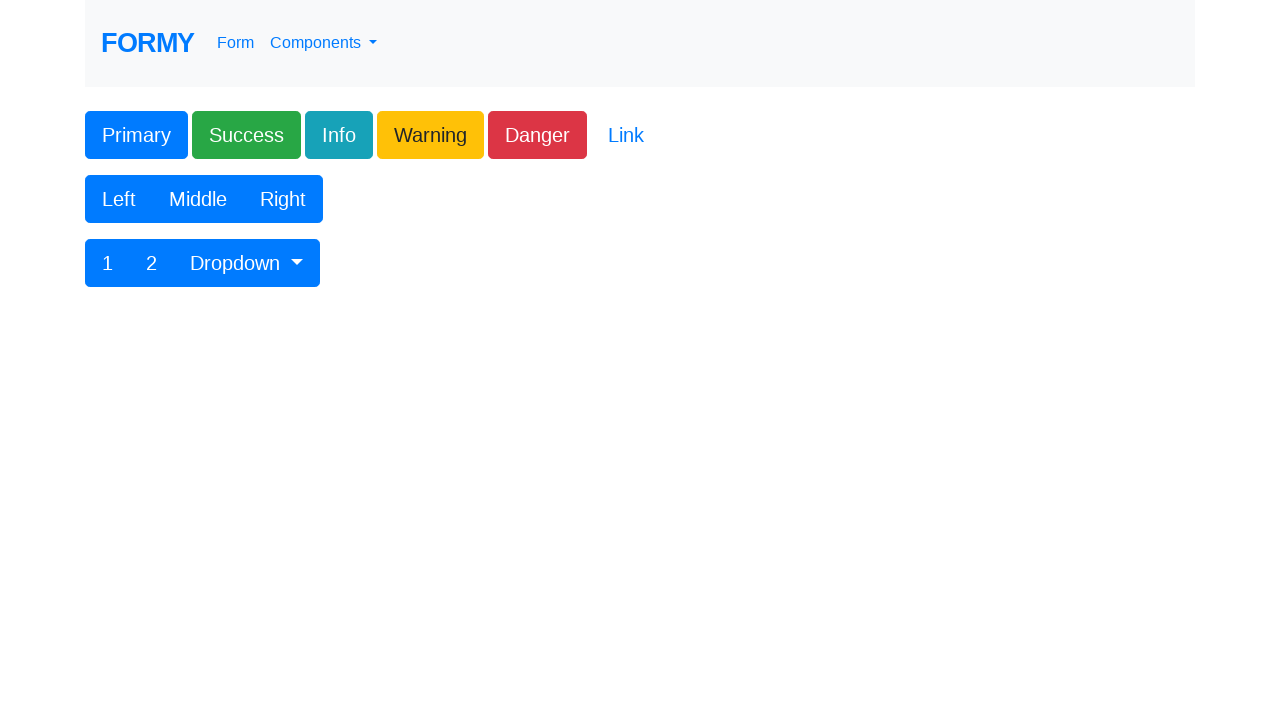

Navigated to buttons test page
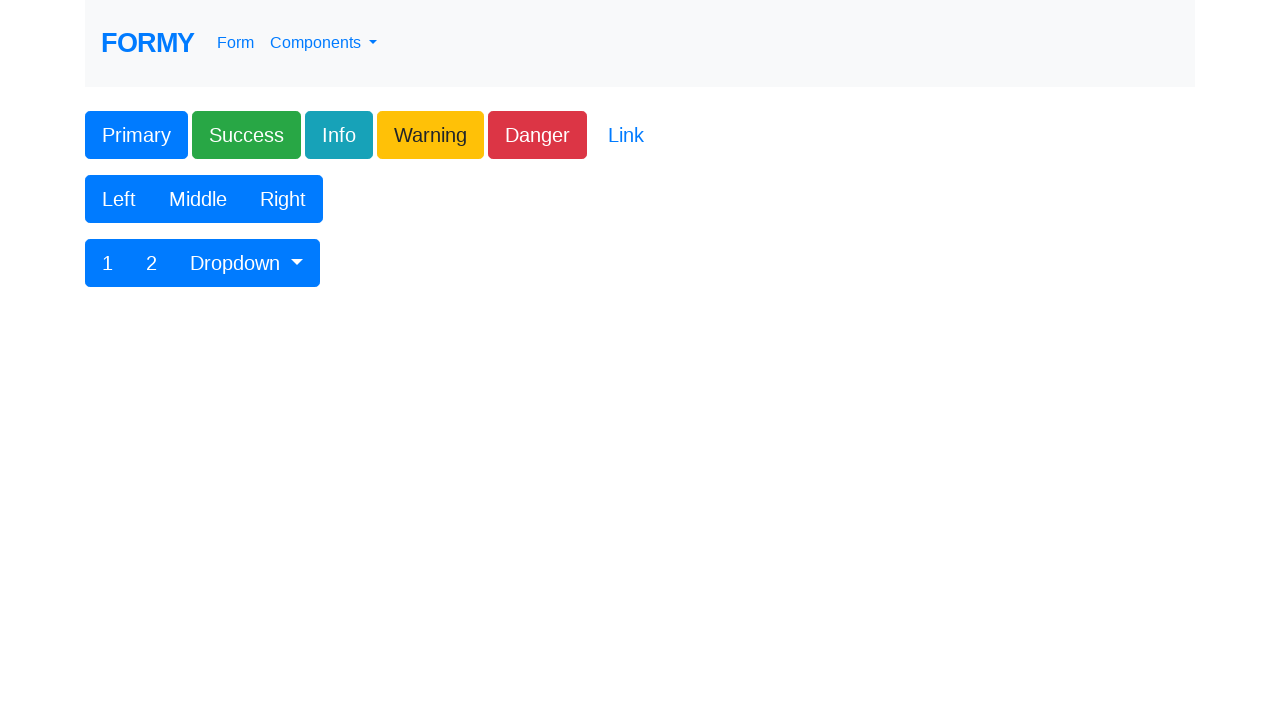

Clicked the Right button at (283, 199) on xpath=//button[contains(text(),'Right')]
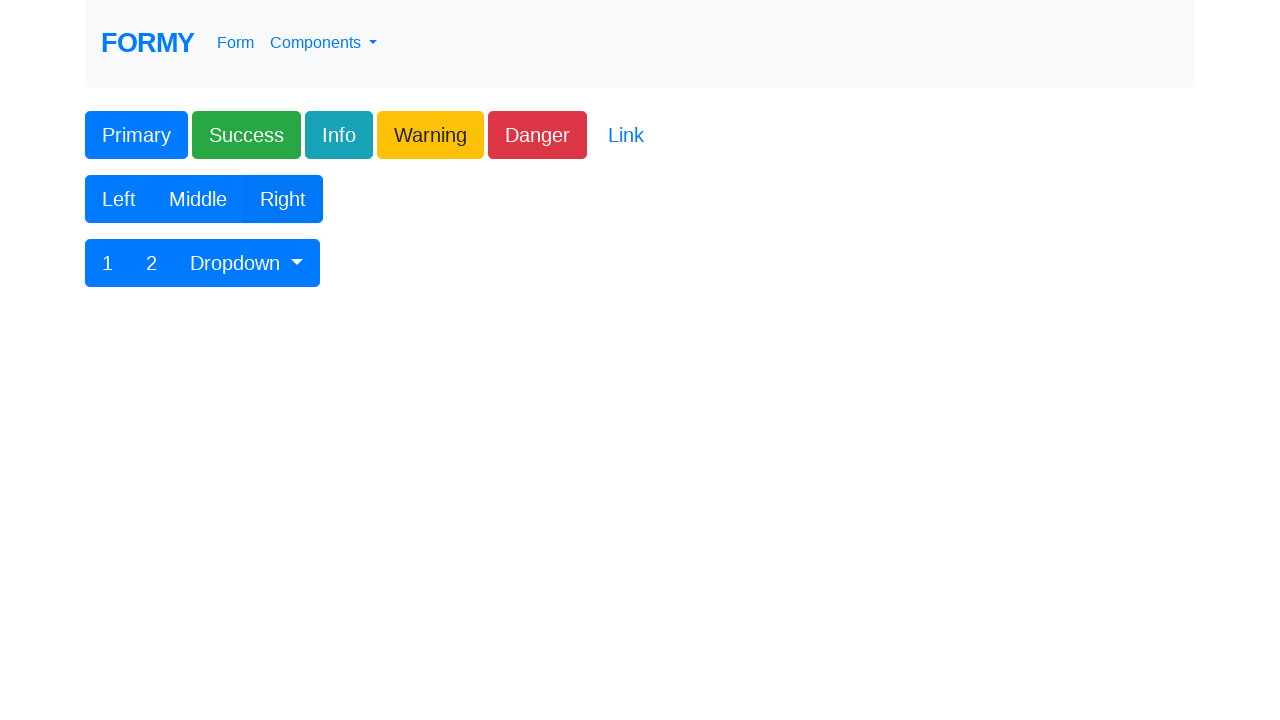

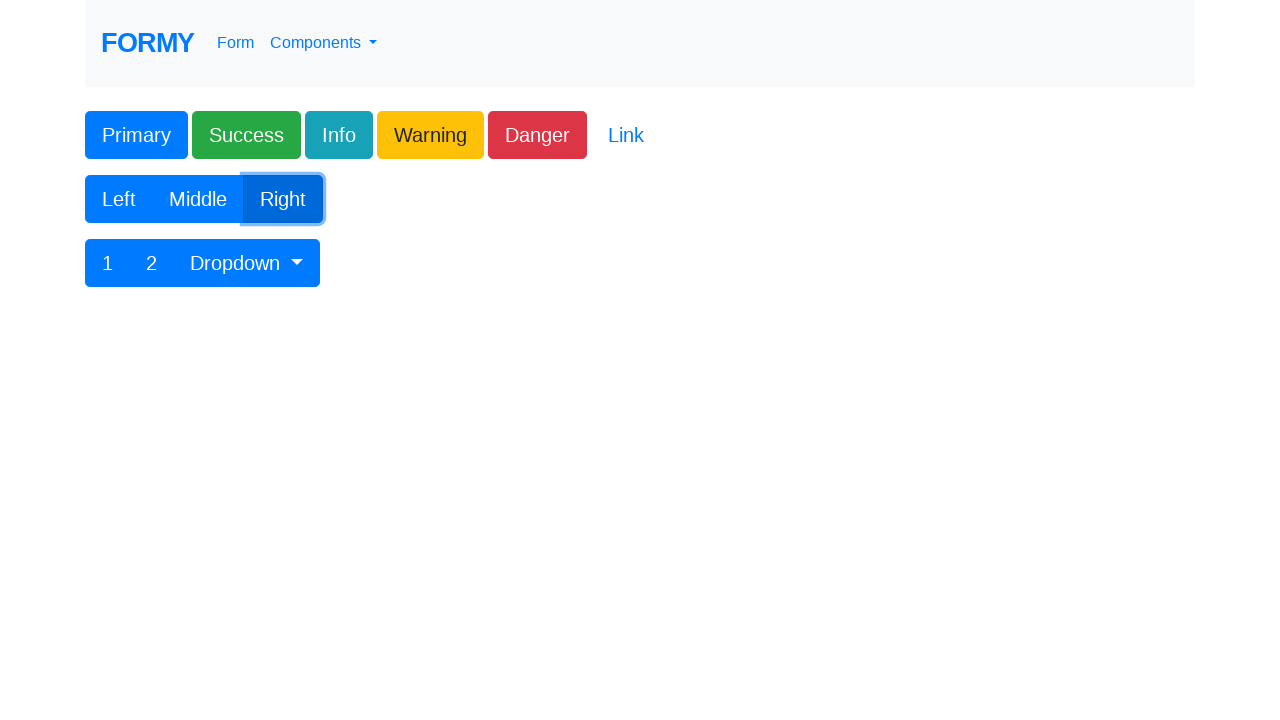